Tests filling out first name and last name fields on a registration form

Starting URL: https://ecommerce-playground.lambdatest.io/index.php?route=account/register

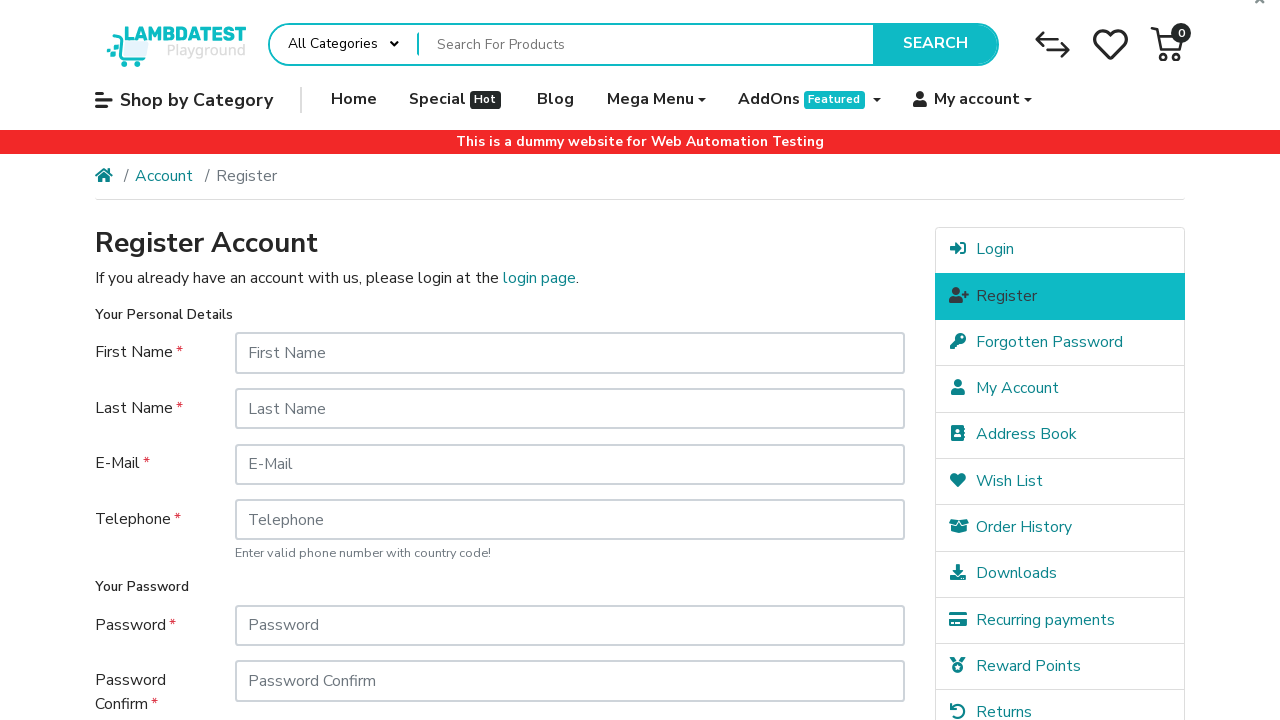

Filled first name field with 'Tapas' on internal:attr=[placeholder="First Name"i]
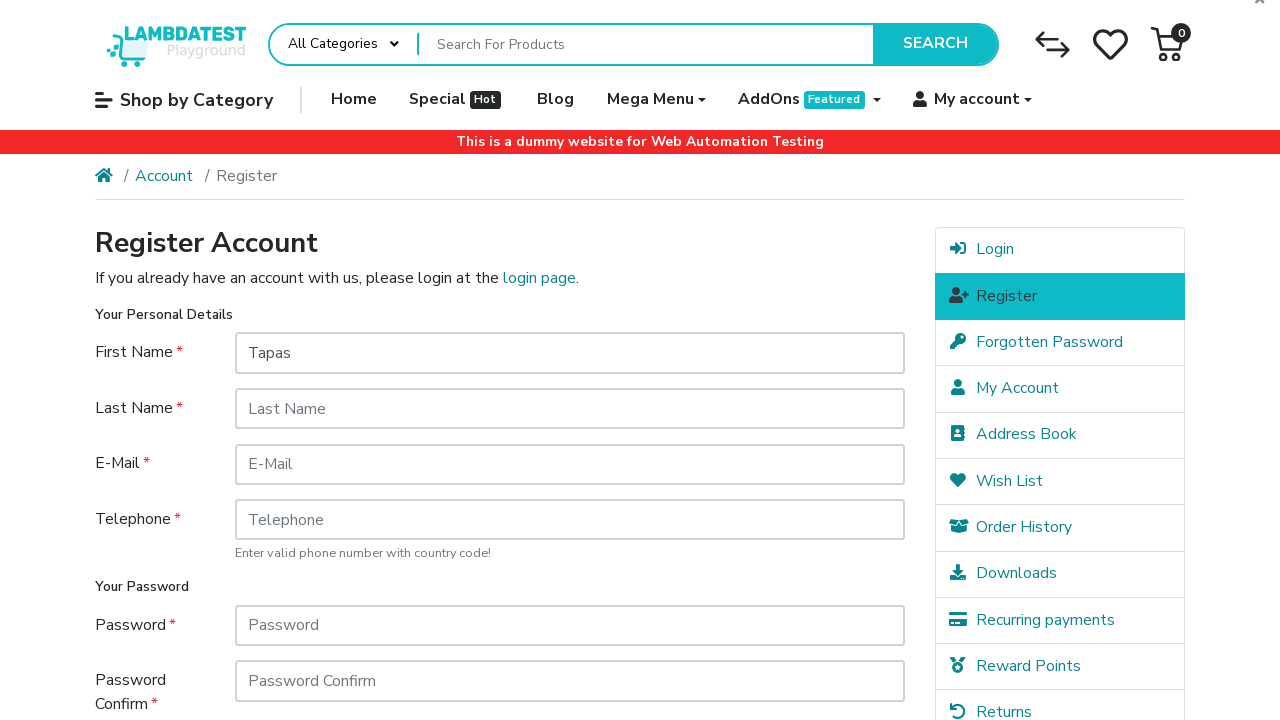

Filled last name field with 'Adhikary' on internal:attr=[placeholder="Last Name"i]
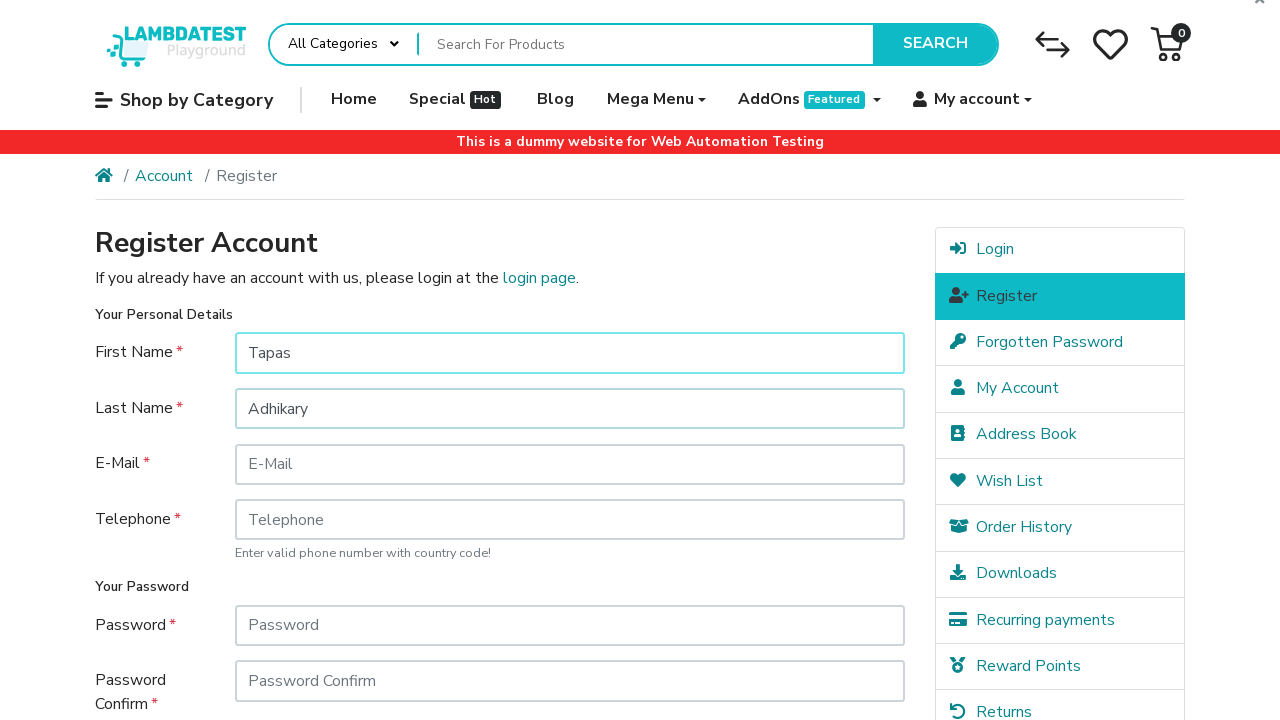

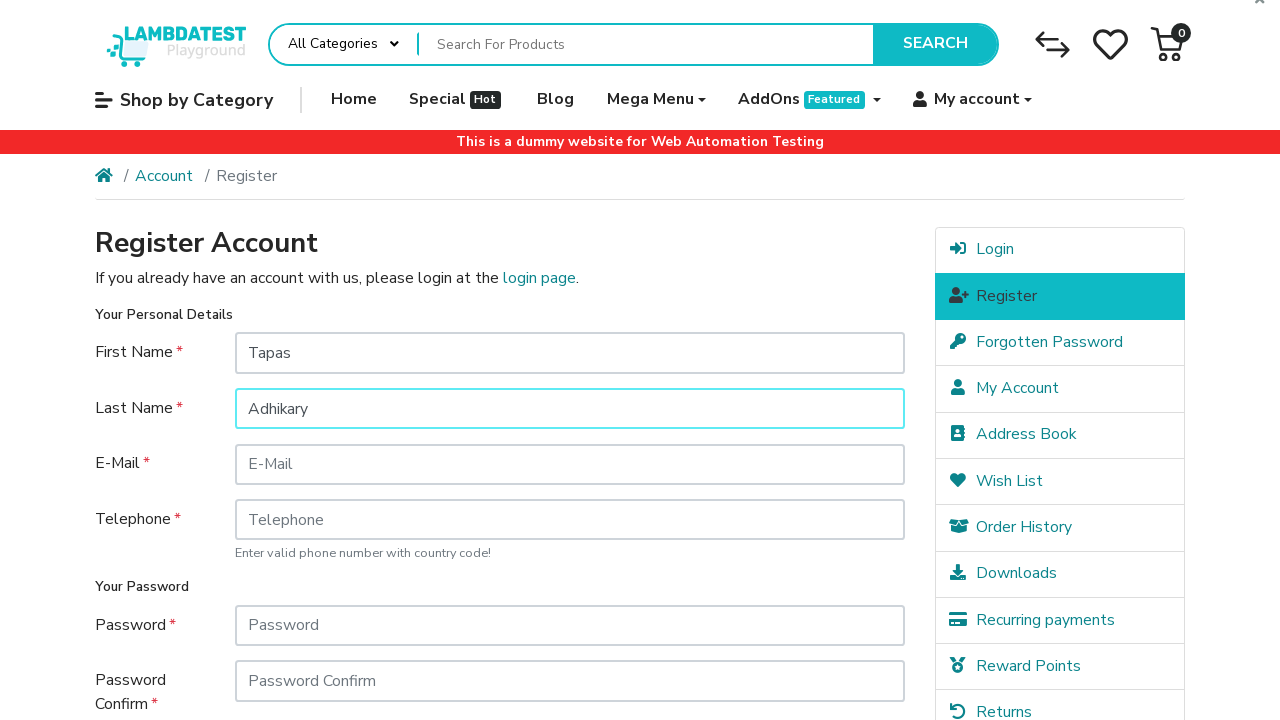